Tests successful registration by entering valid zip code and filling all registration fields with valid data

Starting URL: https://sharelane.com/cgi-bin/register.py

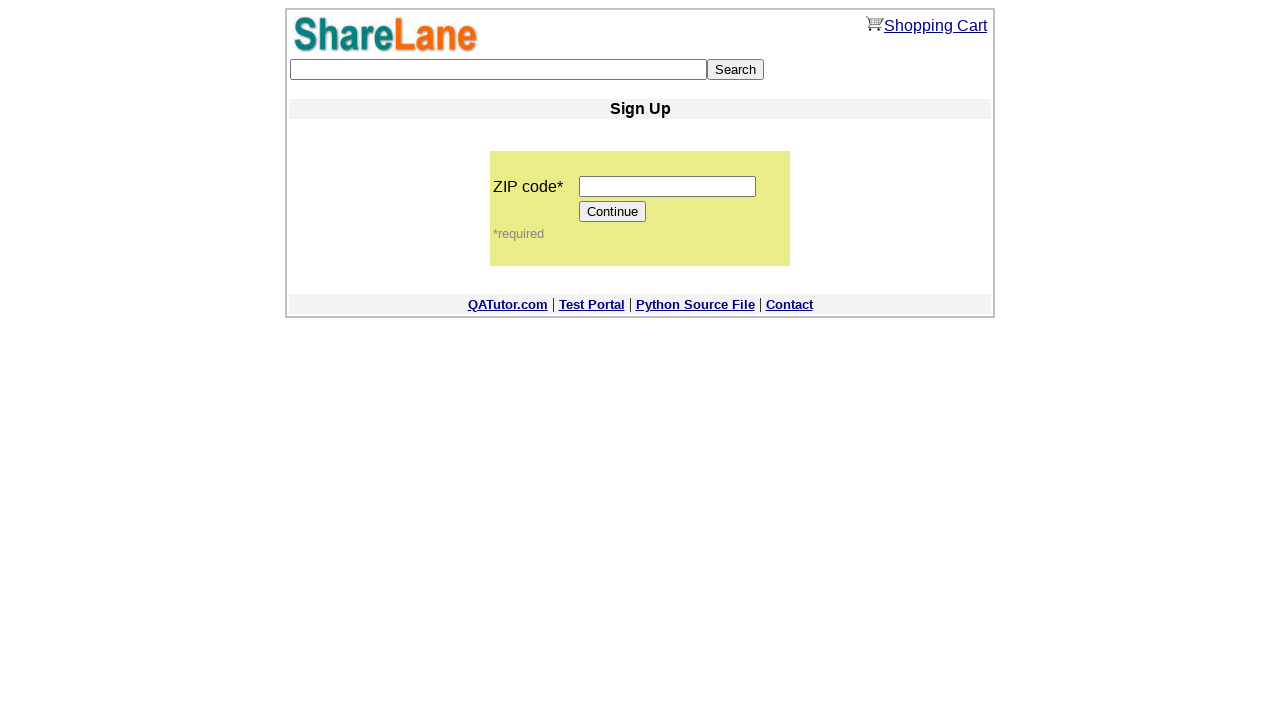

Entered zip code '12345' in the zip code field on input[name='zip_code']
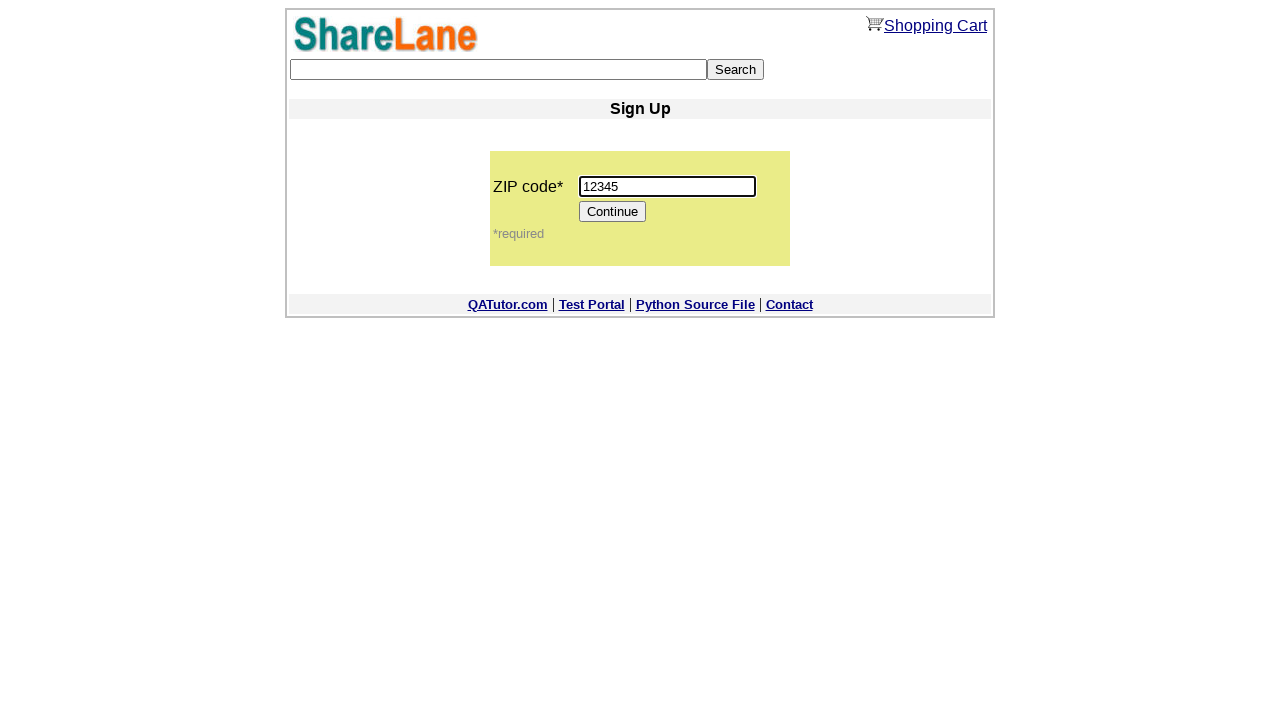

Clicked Continue button to proceed from zip code page at (613, 212) on input[value='Continue']
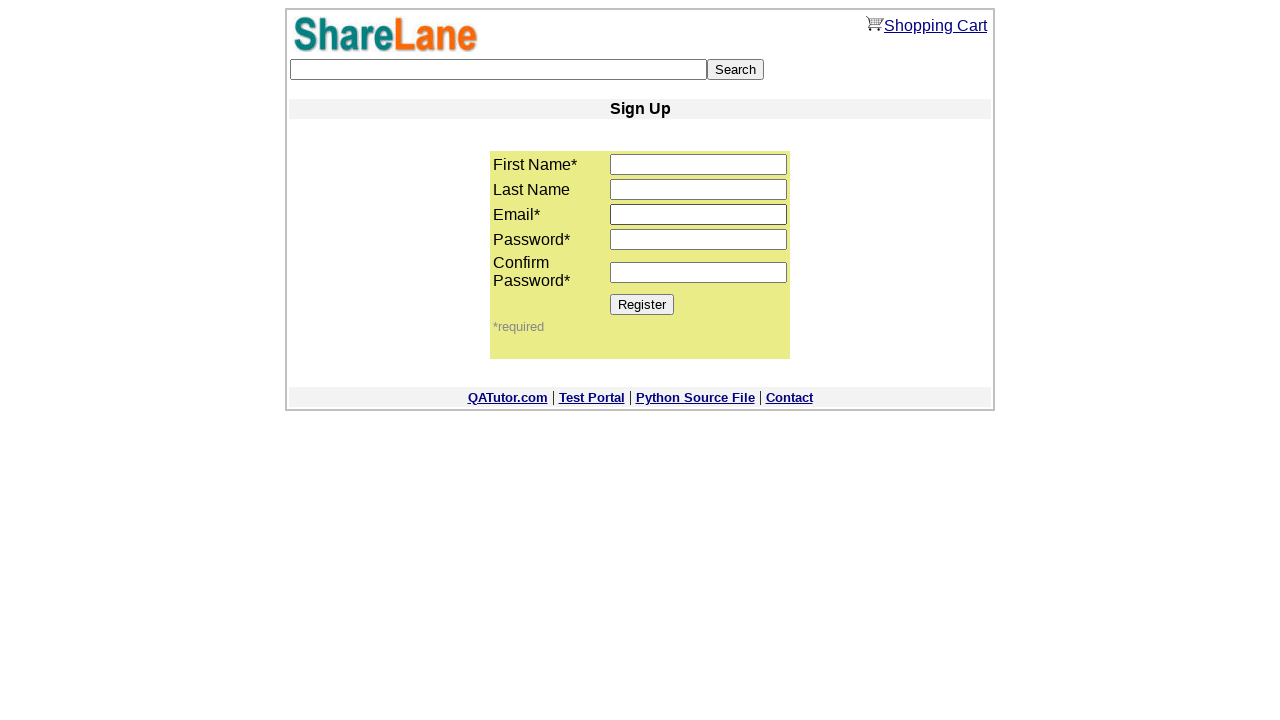

Registration form loaded with first name field visible
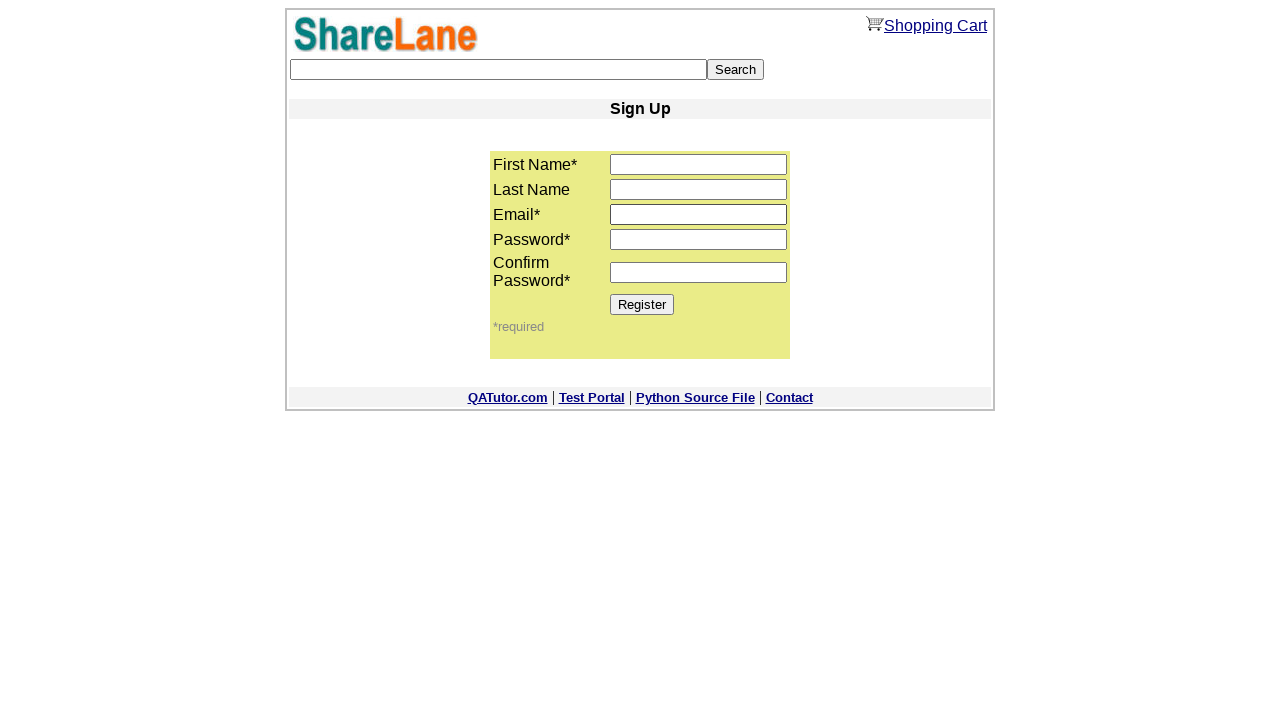

Entered first name 'John' in the first name field on input[name='first_name']
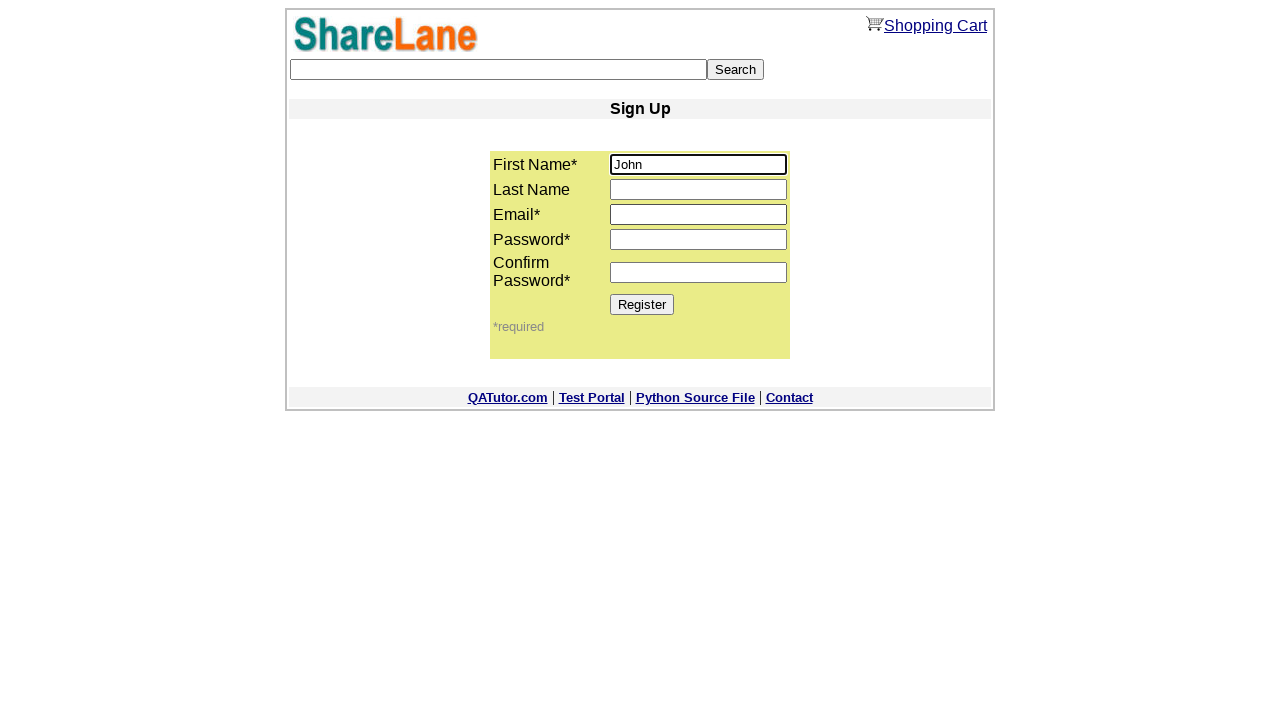

Entered last name 'Smith' in the last name field on input[name='last_name']
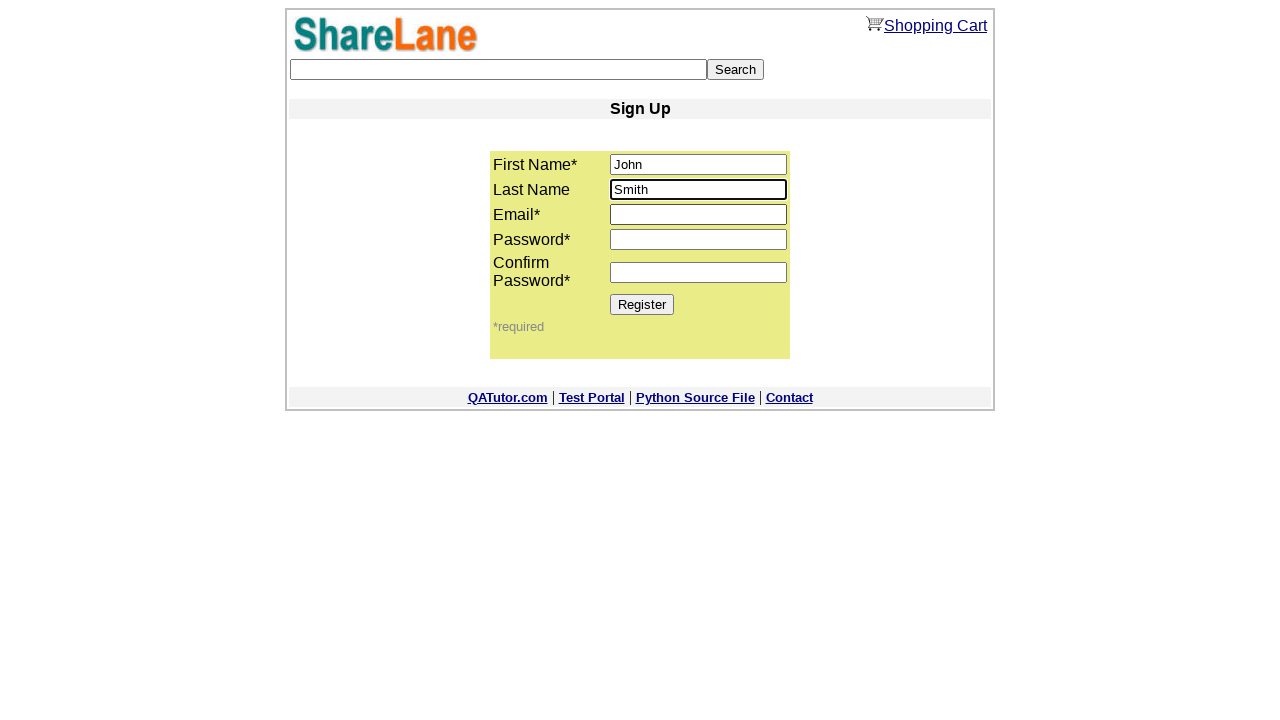

Entered email 'testuser347@test.com' in the email field on input[name='email']
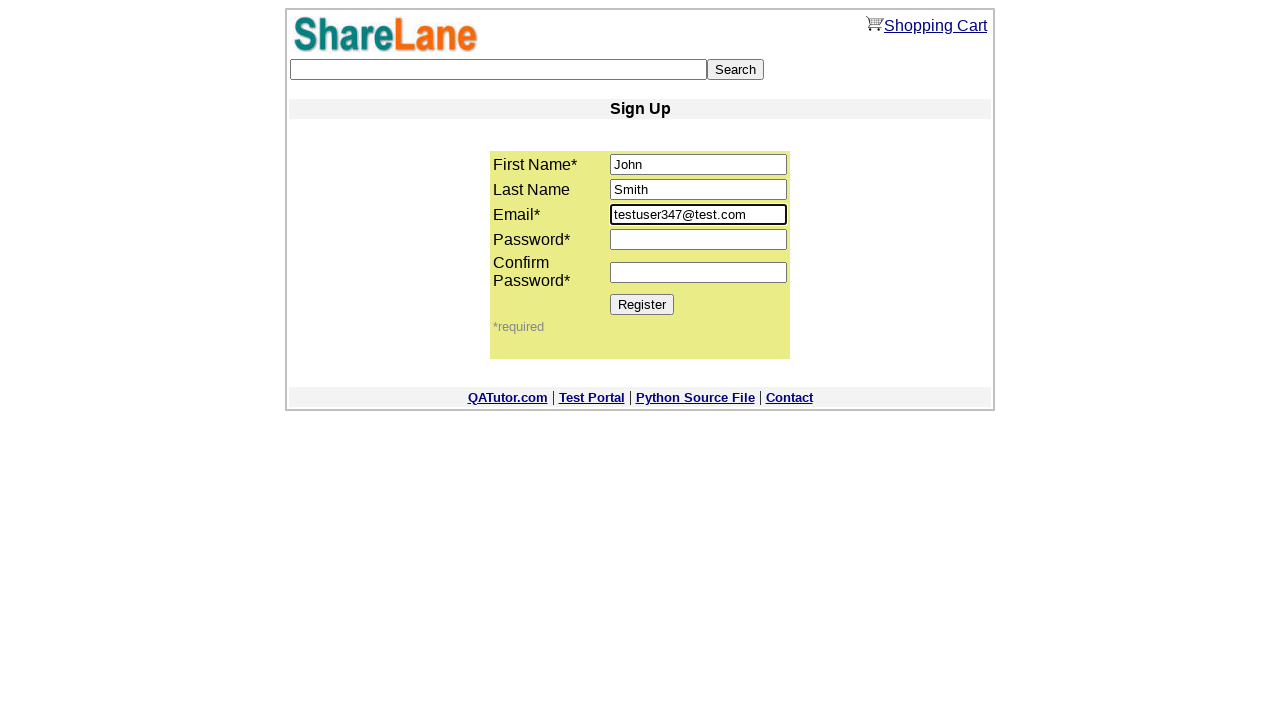

Entered password '123456' in the first password field on input[name='password1']
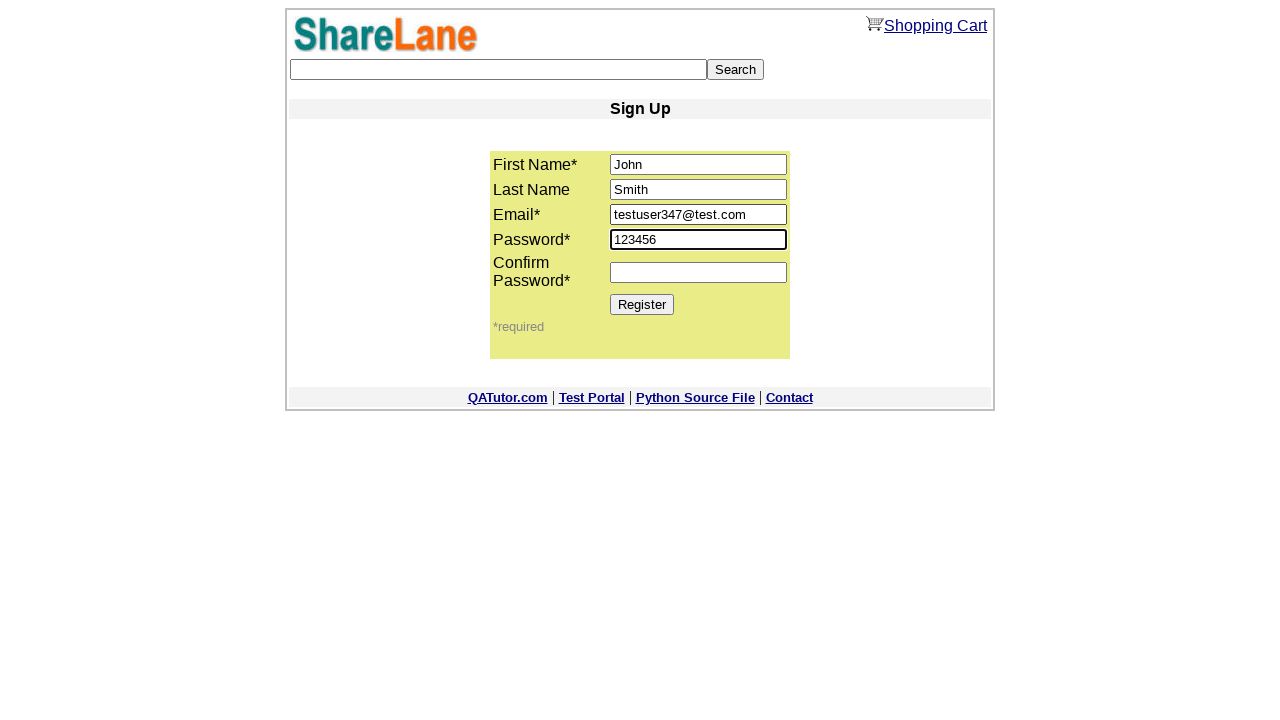

Entered password '123456' in the password confirmation field on input[name='password2']
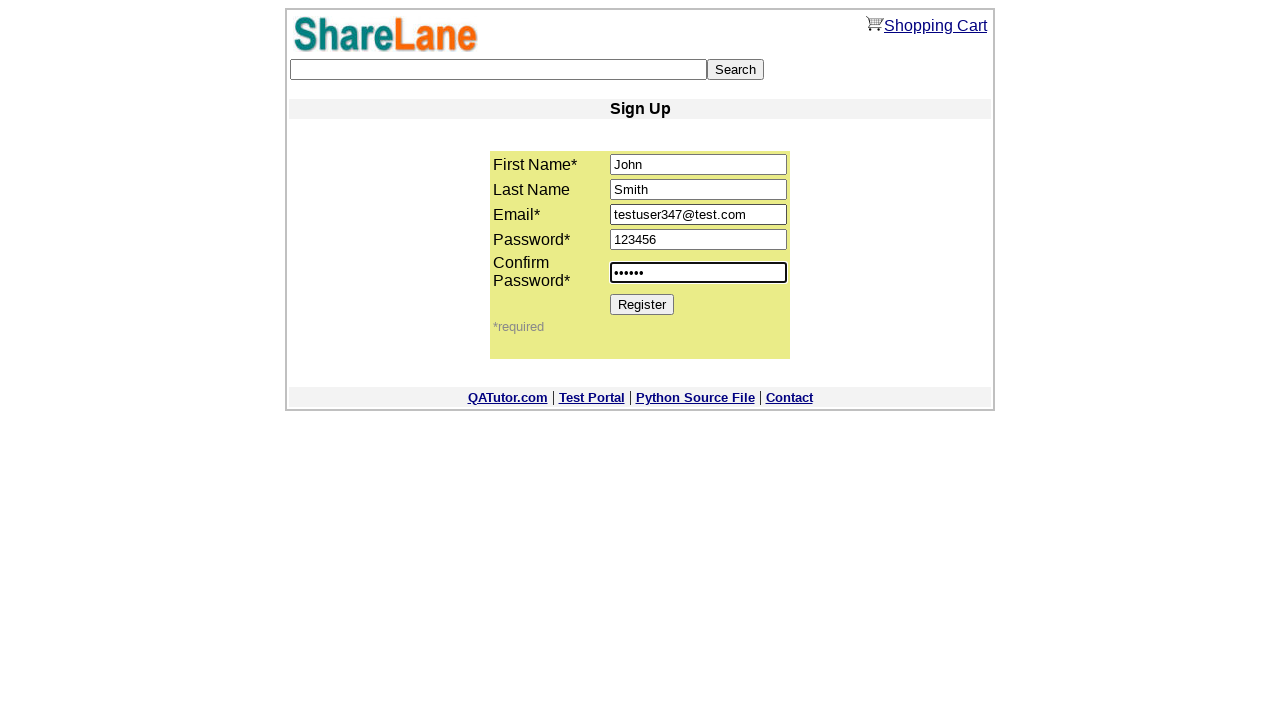

Clicked Register button to submit the registration form at (642, 304) on input[value='Register']
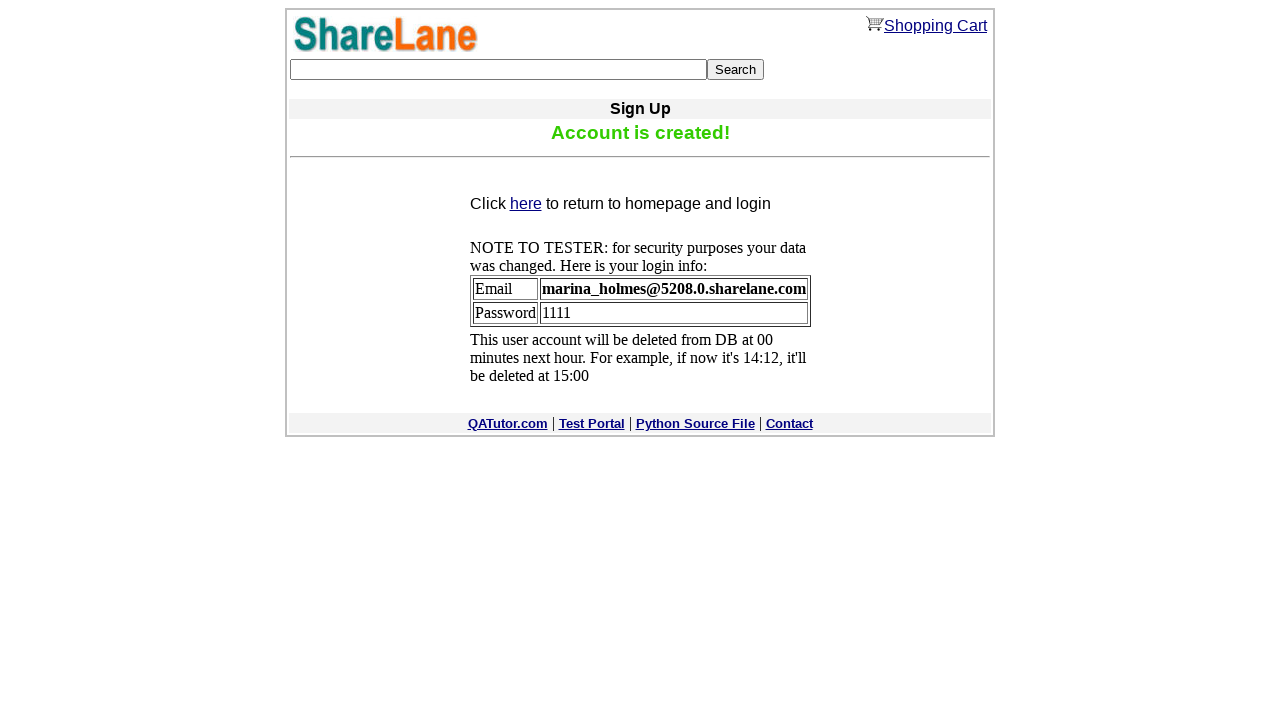

Registration successful - confirmation message appeared
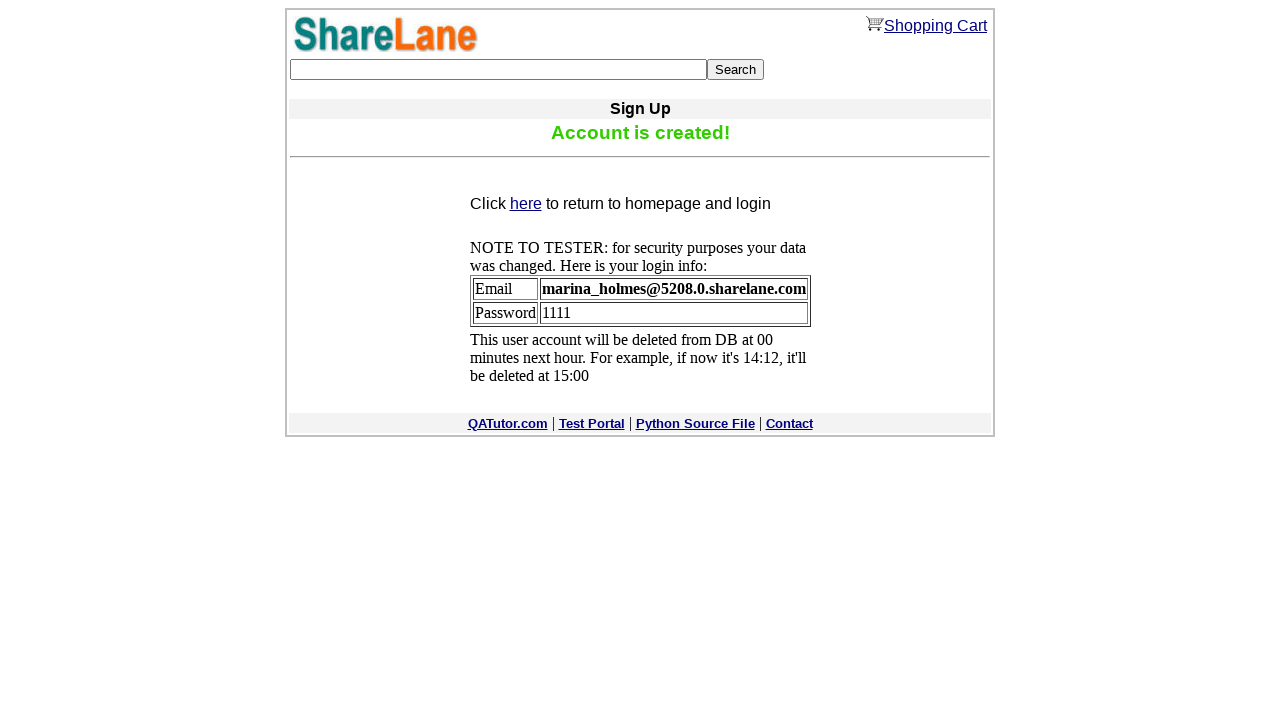

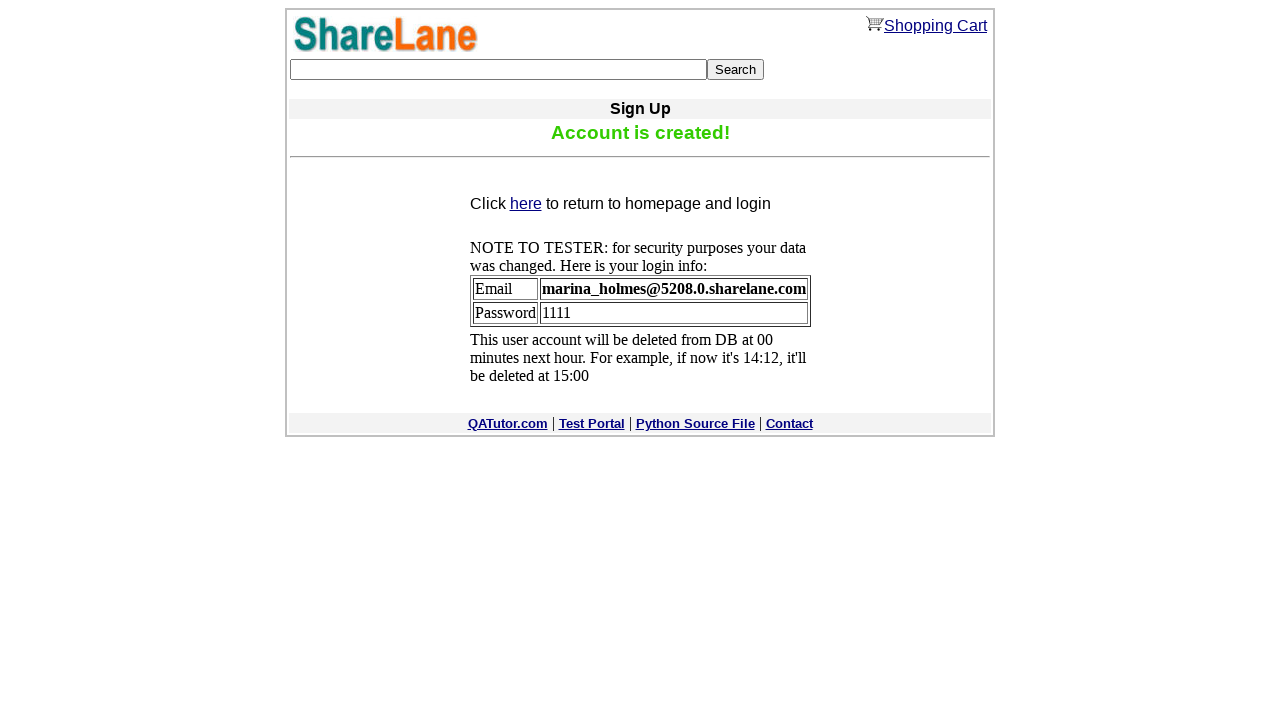